Tests the autocomplete feature on jQuery UI's autocomplete demo page by typing a partial string in the input field and selecting a suggestion from the dropdown list.

Starting URL: https://jqueryui.com/autocomplete/

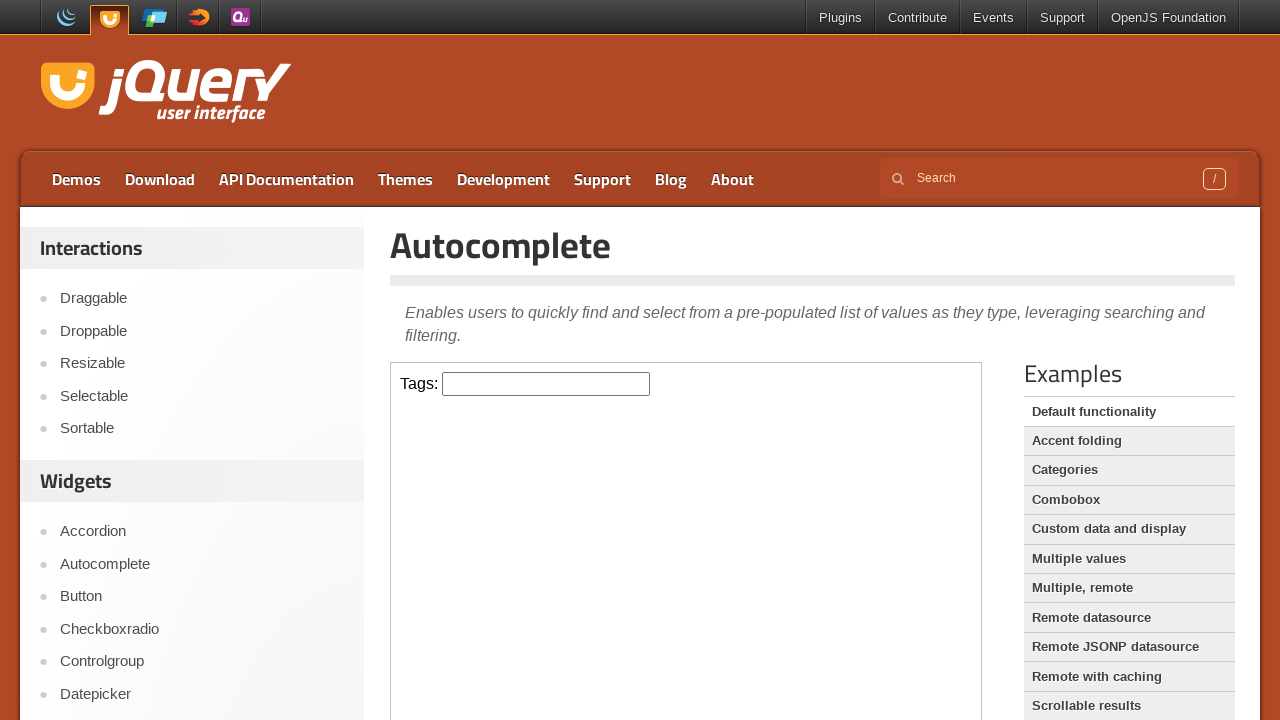

Clicked on the input field inside the iframe at (546, 384) on iframe >> internal:control=enter-frame >> input
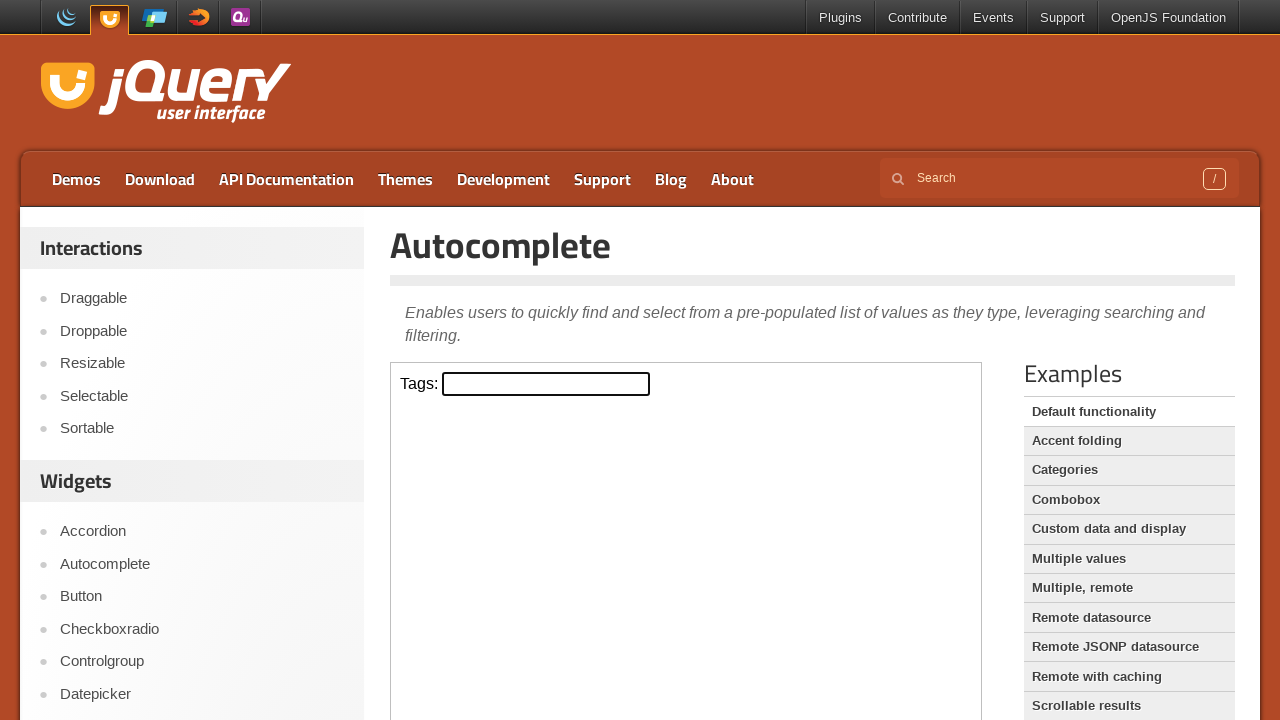

Typed 'P' in the input field to trigger autocomplete suggestions on iframe >> internal:control=enter-frame >> input
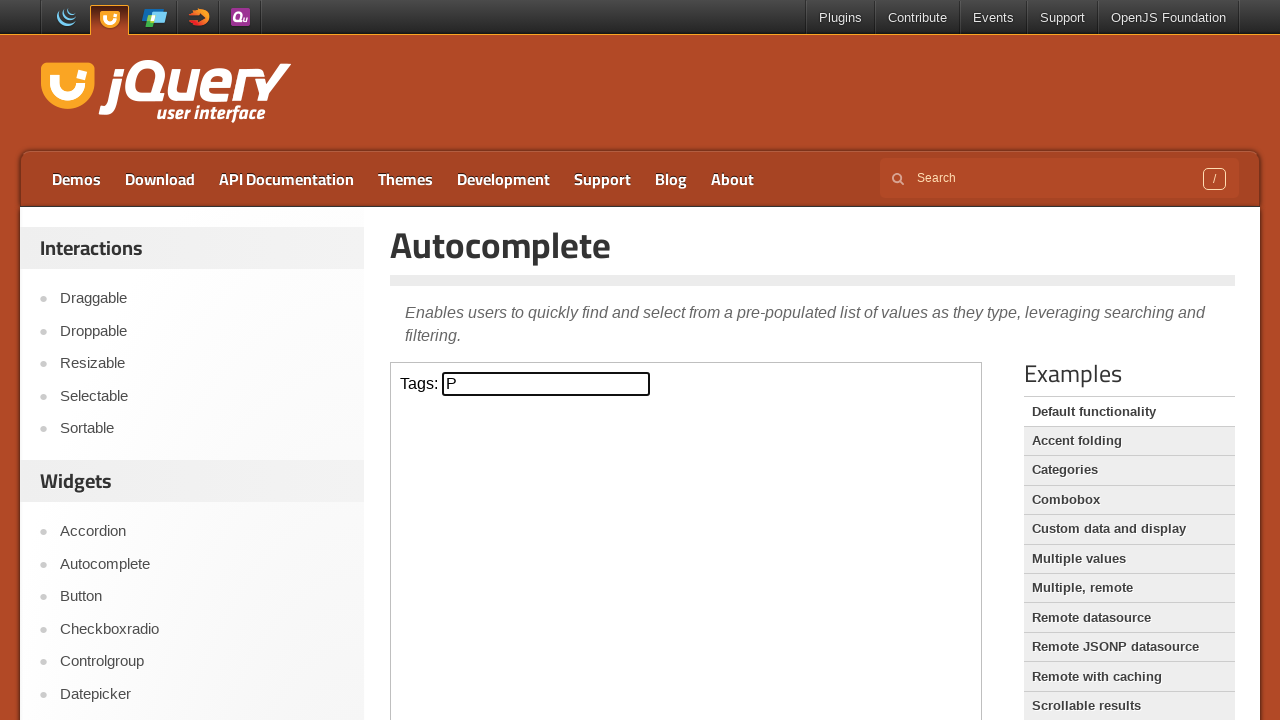

Selected 'Python' from the autocomplete dropdown at (546, 577) on iframe >> internal:control=enter-frame >> text=Python
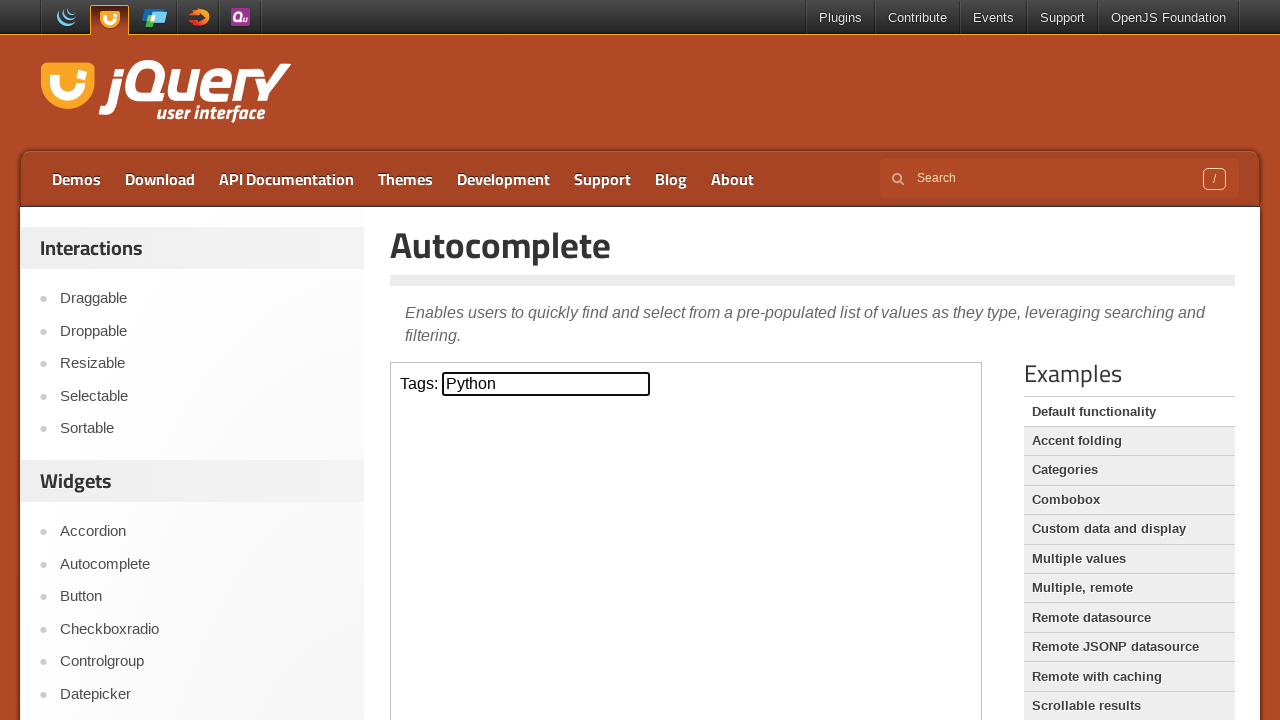

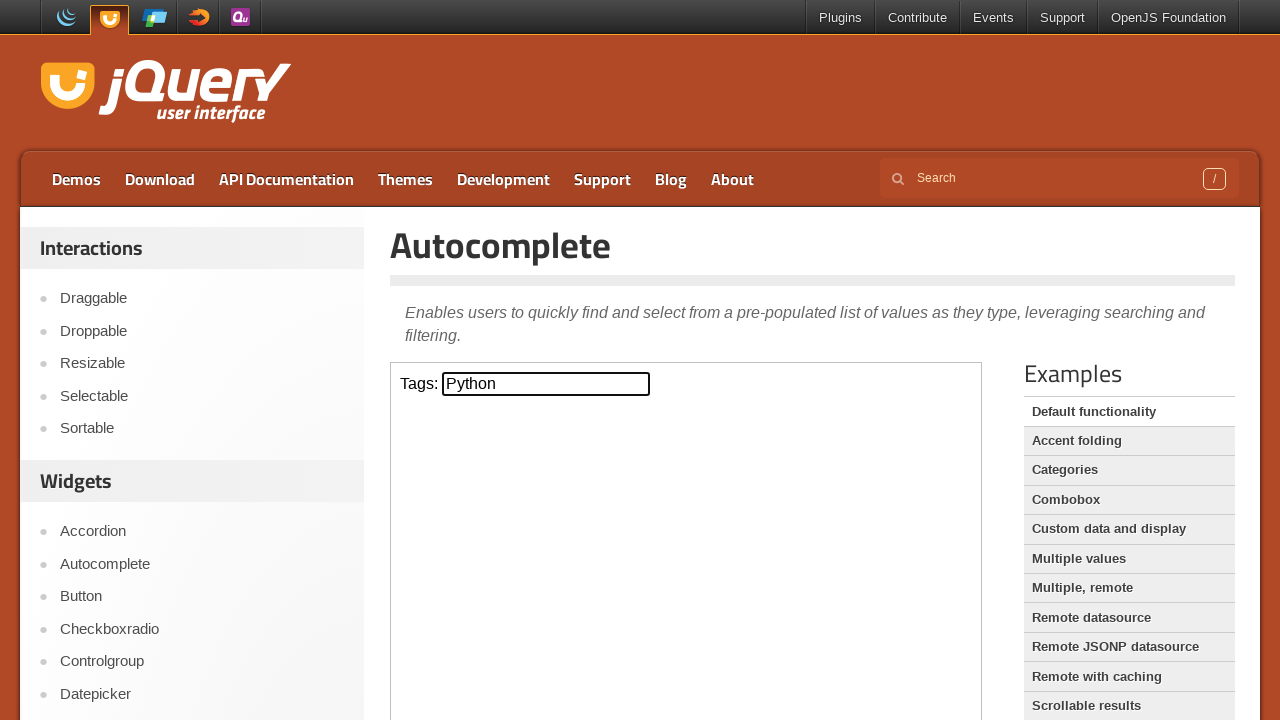